Tests multi-window/tab handling by clicking a link that opens a new tab, switching to the new tab to verify its content, closing it, and switching back to the original window to verify it's still accessible.

Starting URL: http://the-internet.herokuapp.com/windows

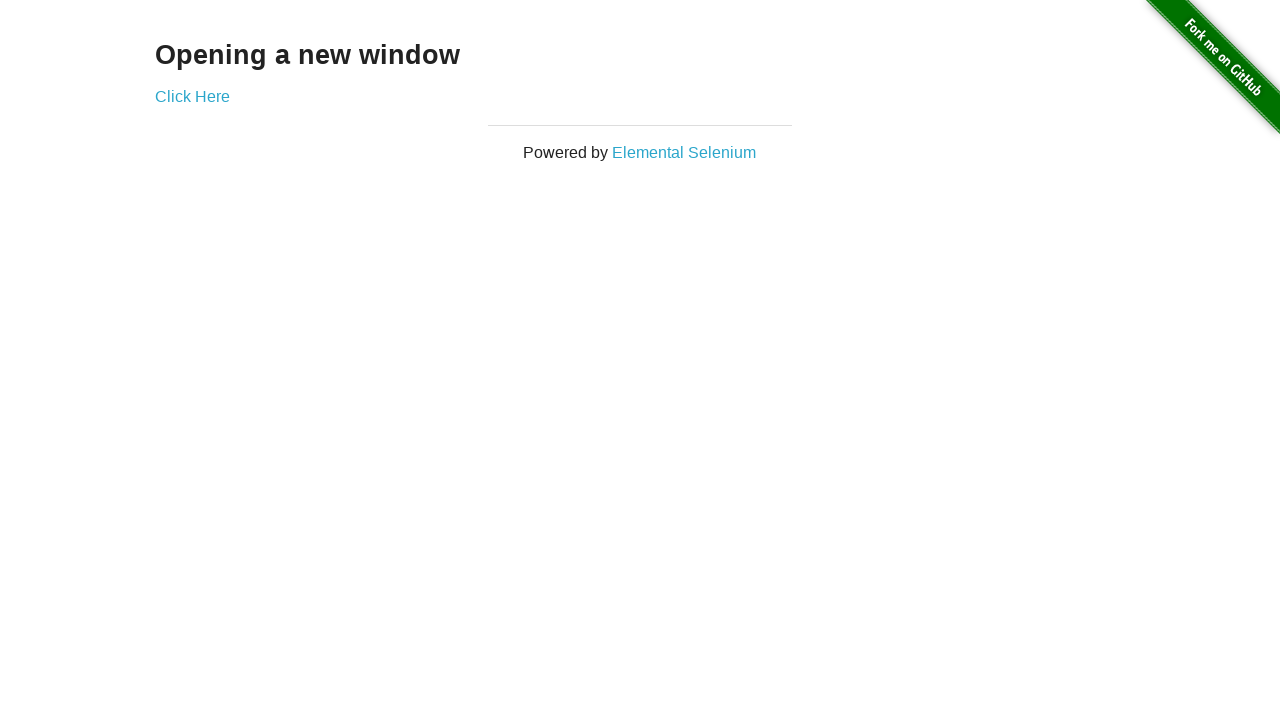

Stored reference to original page
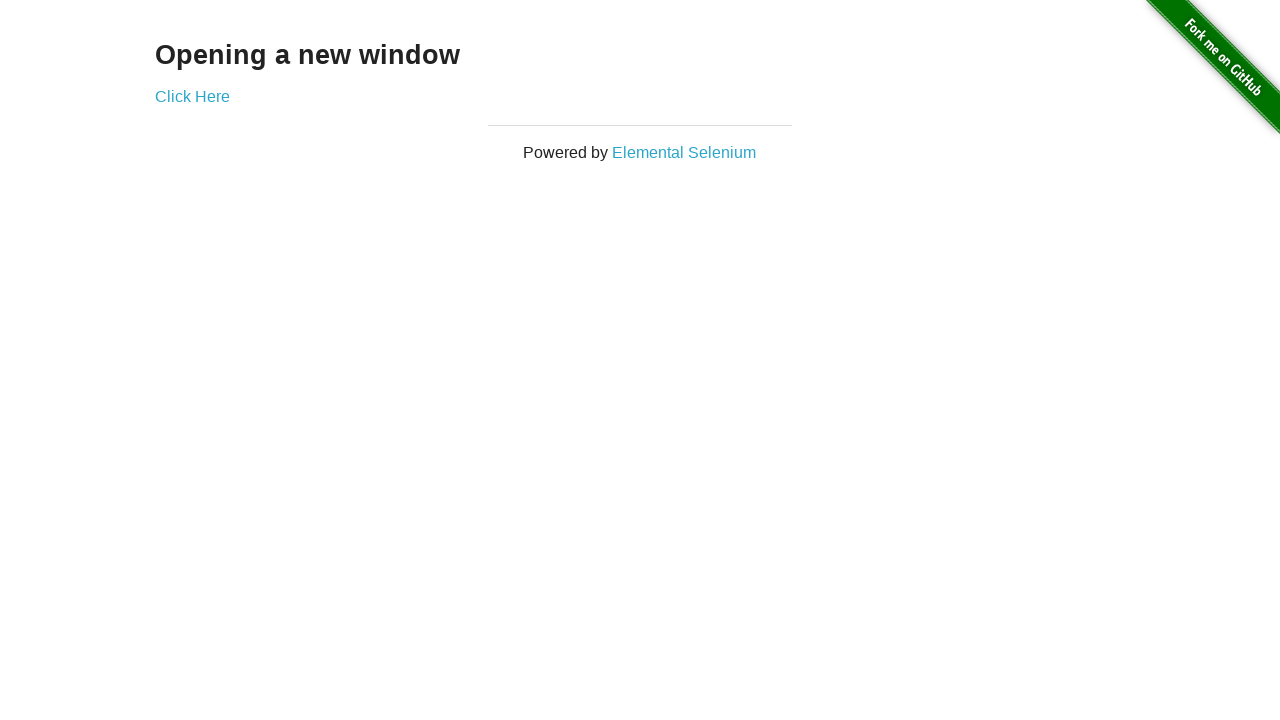

Clicked 'Click Here' link to open new tab at (192, 96) on text=Click Here
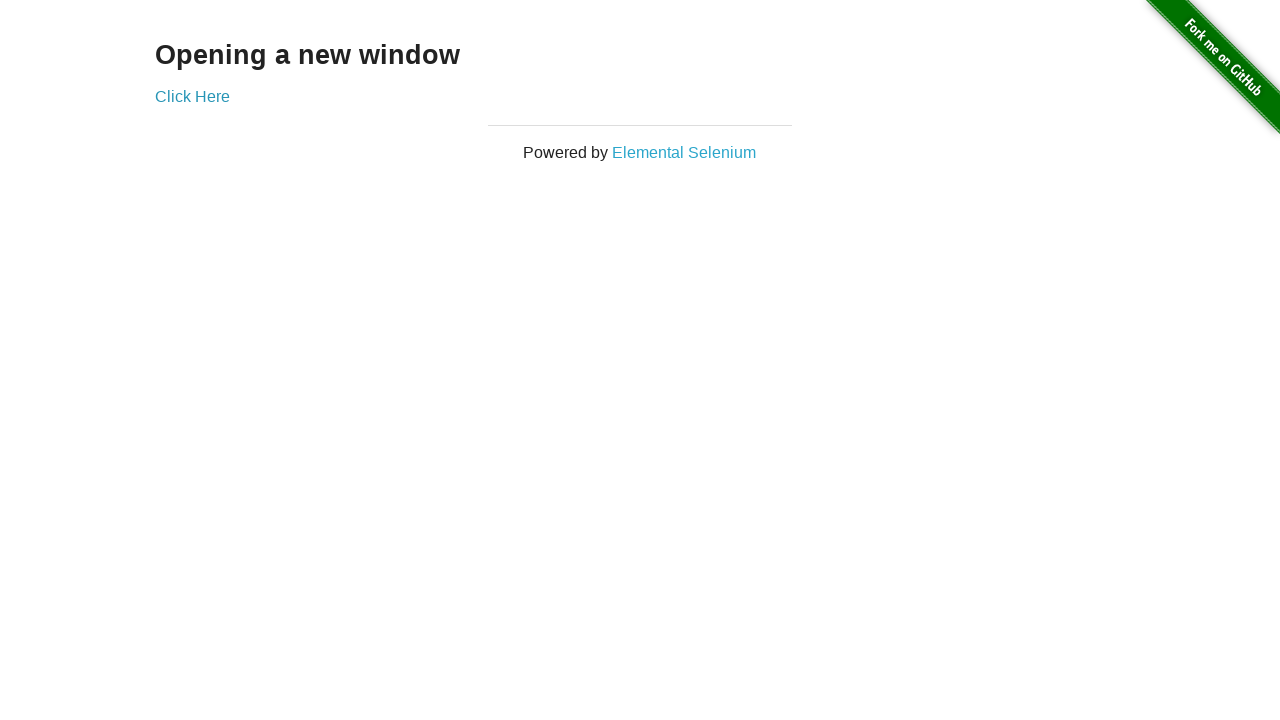

Captured new page/tab reference
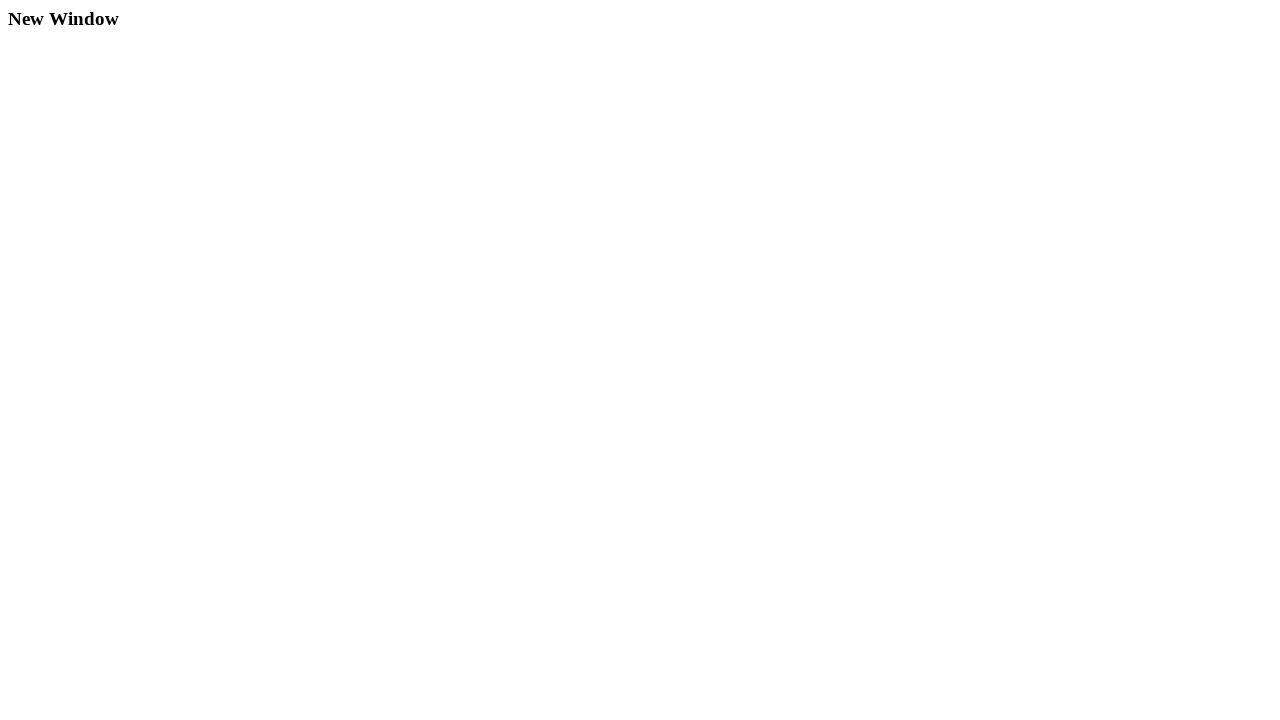

New page fully loaded
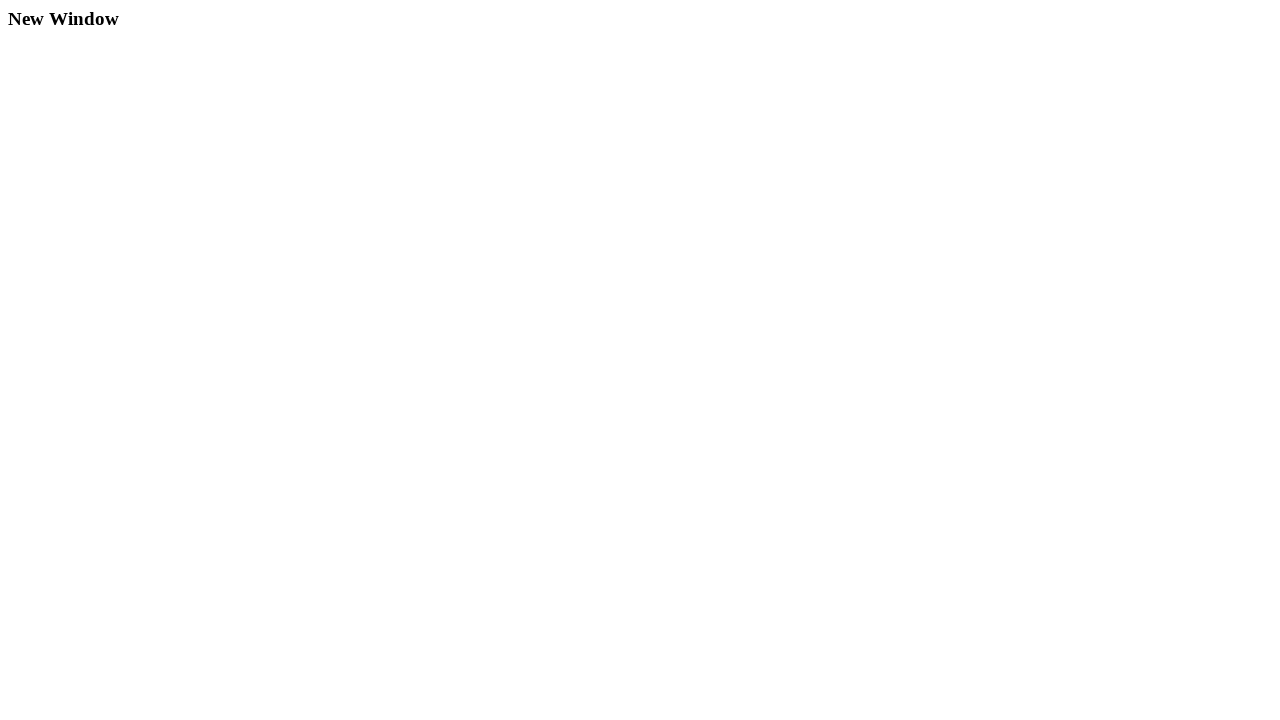

Found h3 heading element on new page
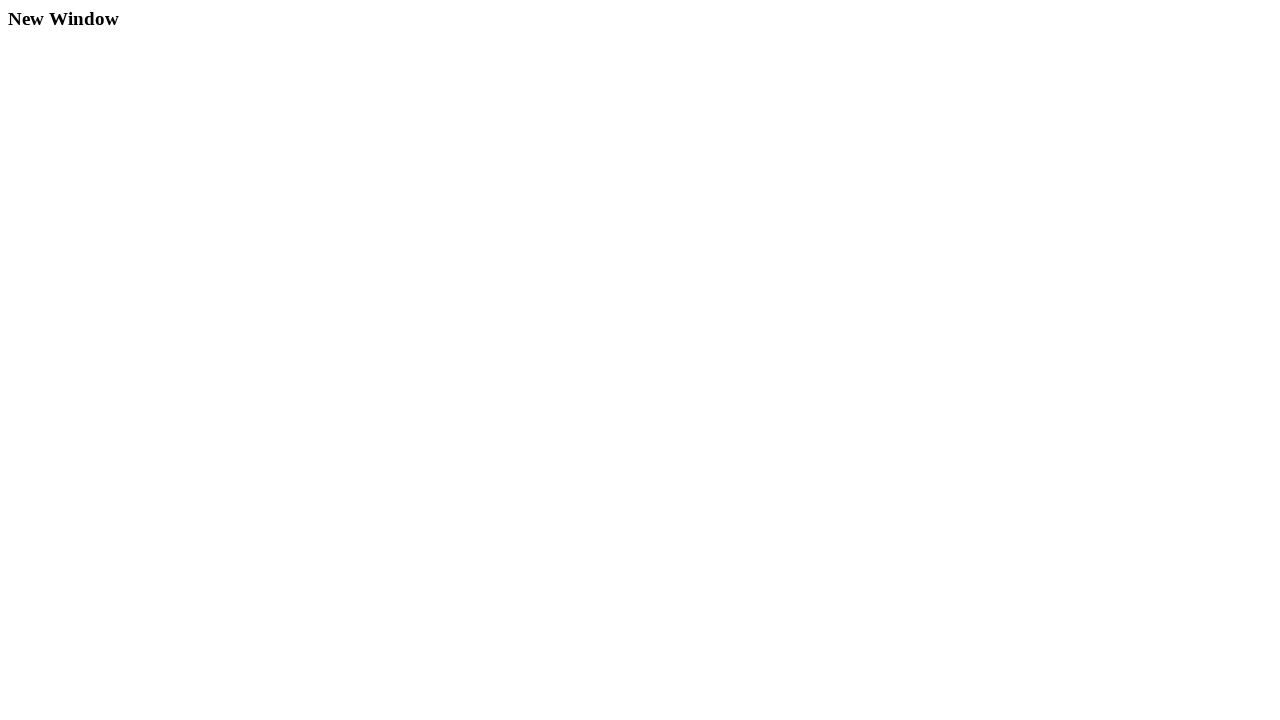

Verified new page heading text is 'New Window'
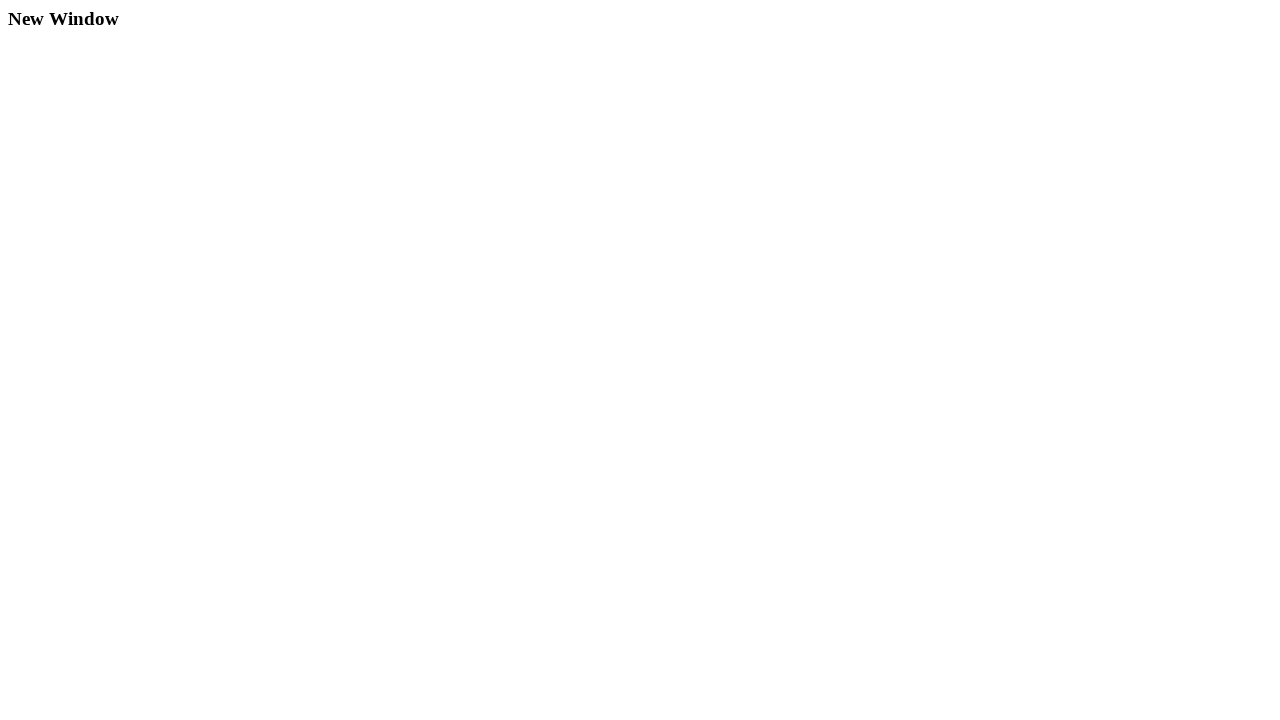

Closed new tab
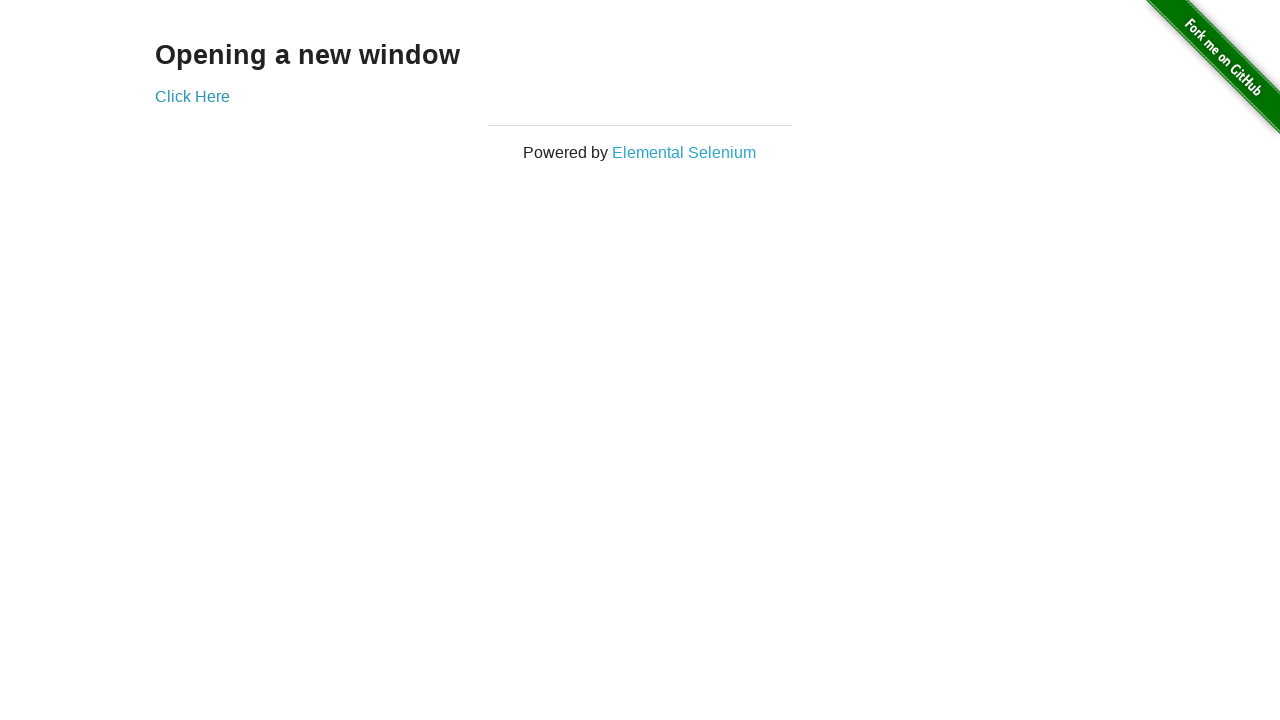

Verified 'Click Here' link is still visible on original page
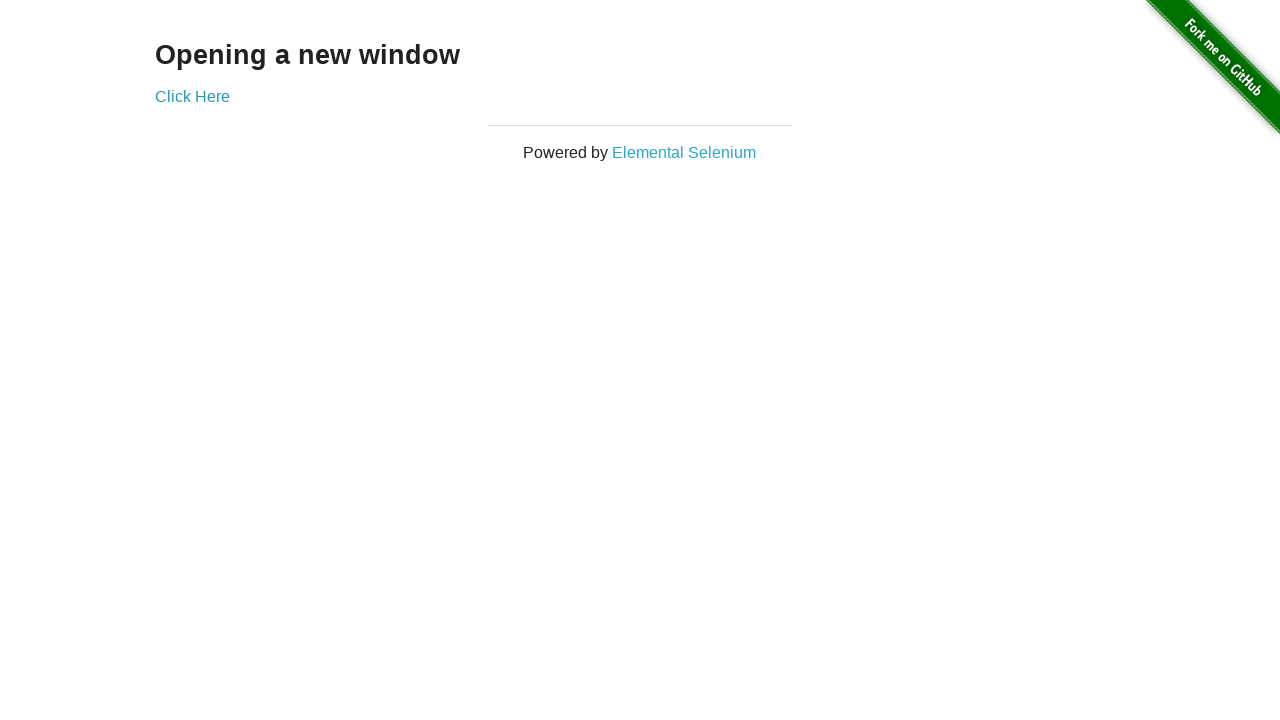

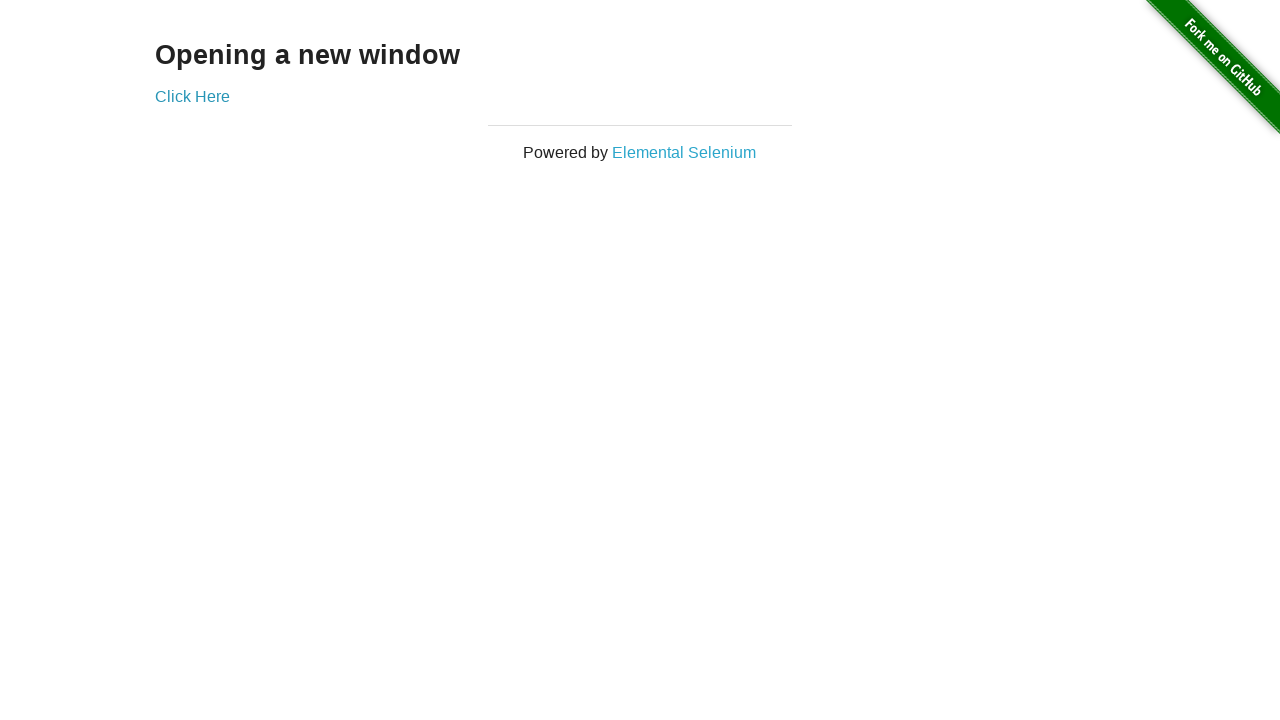